Waits for price to reach $100, clicks book button, solves a mathematical problem, and submits the answer

Starting URL: http://suninjuly.github.io/explicit_wait2.html

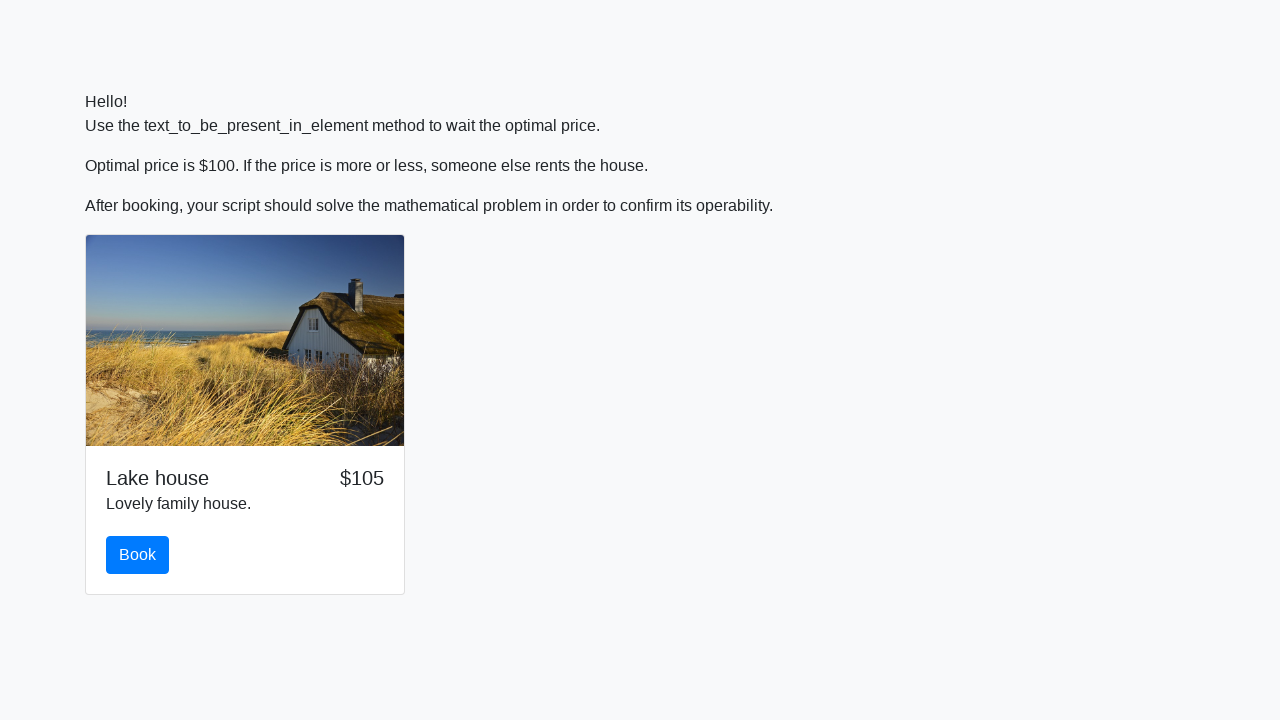

Waited for price to reach $100
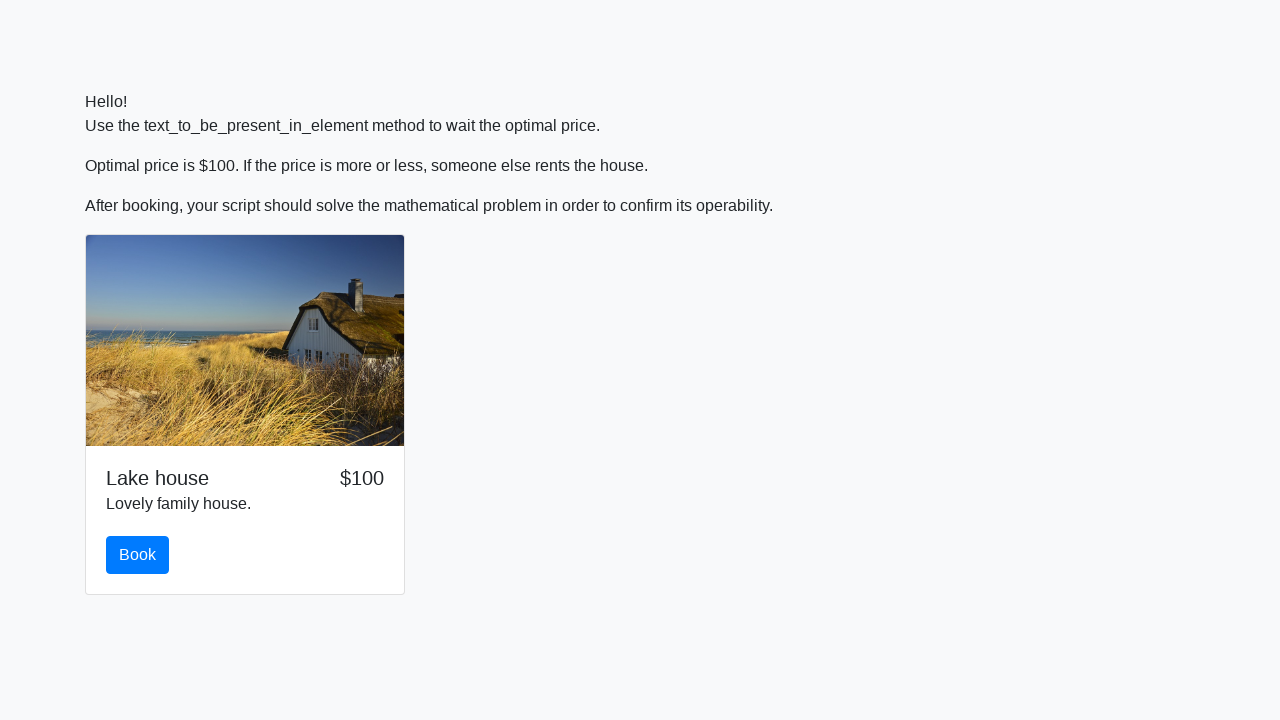

Clicked the book button at (138, 555) on button#book.btn.btn-primary
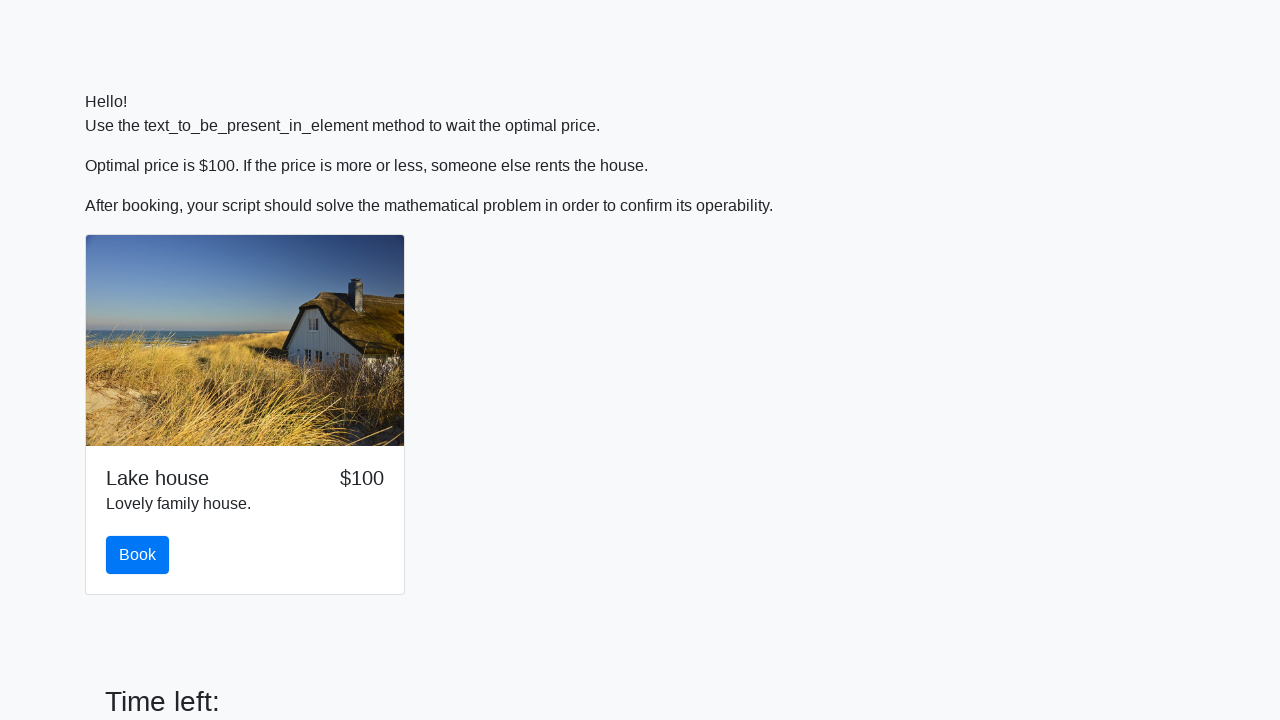

Retrieved x value from the page
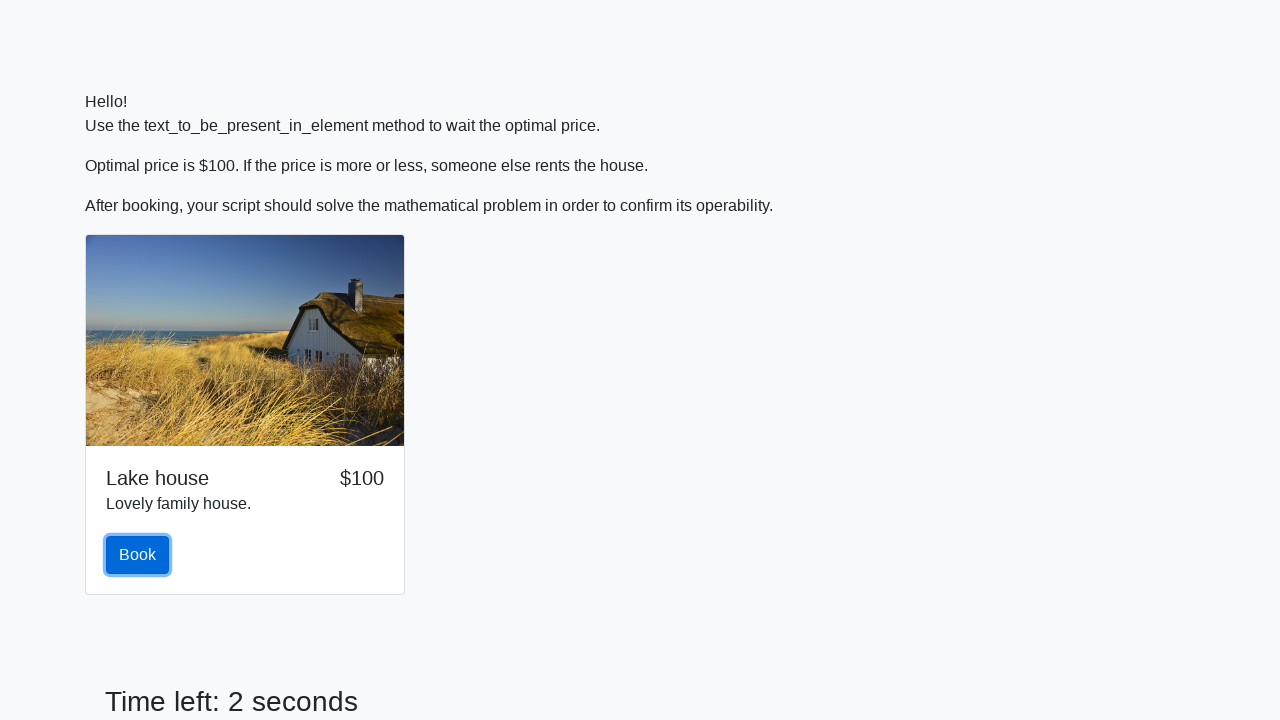

Calculated formula result: log(abs(12*sin(918))) = 1.9891596781684564
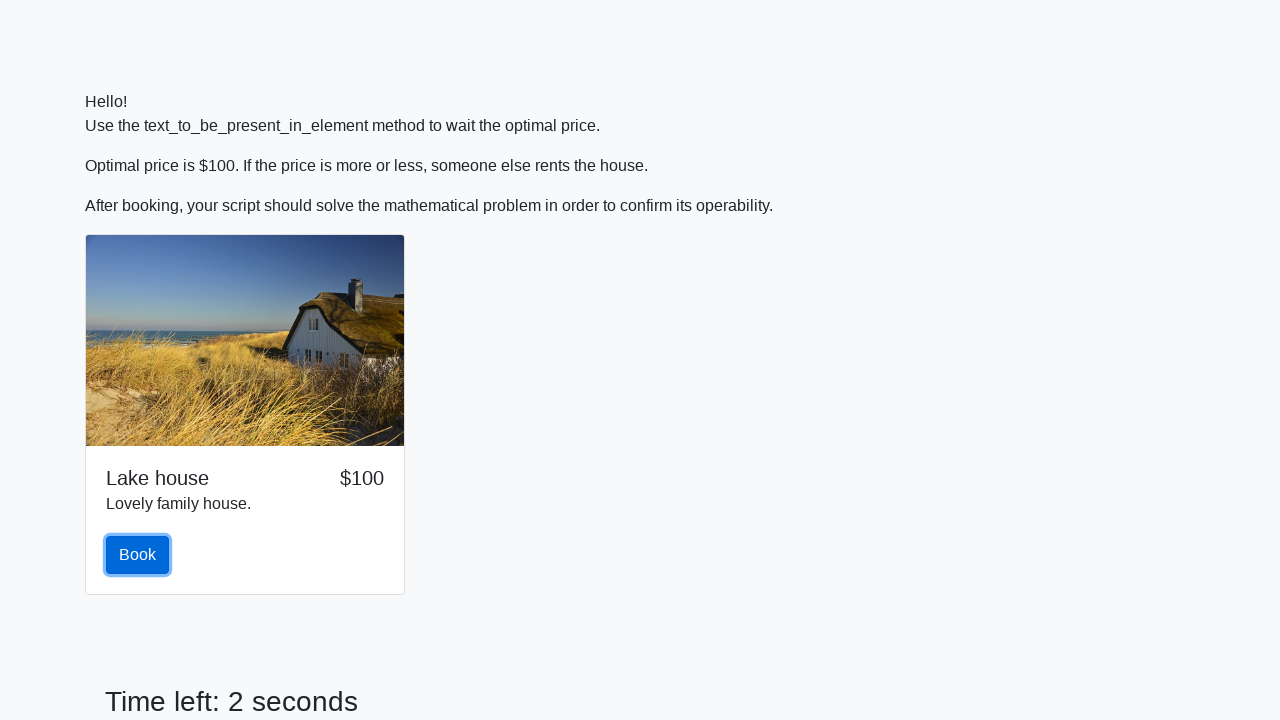

Filled answer field with calculated result: 1.9891596781684564 on input#answer.form-control
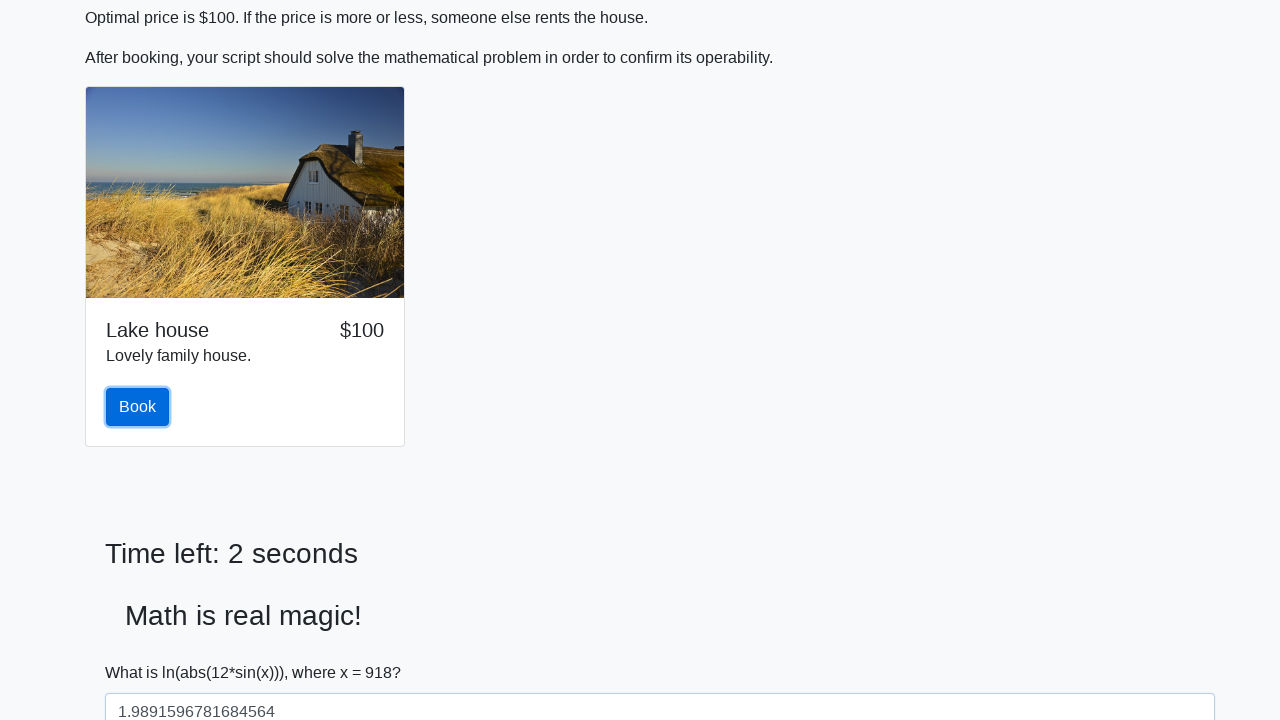

Clicked the solve button to submit the answer at (143, 651) on button#solve.btn.btn-primary
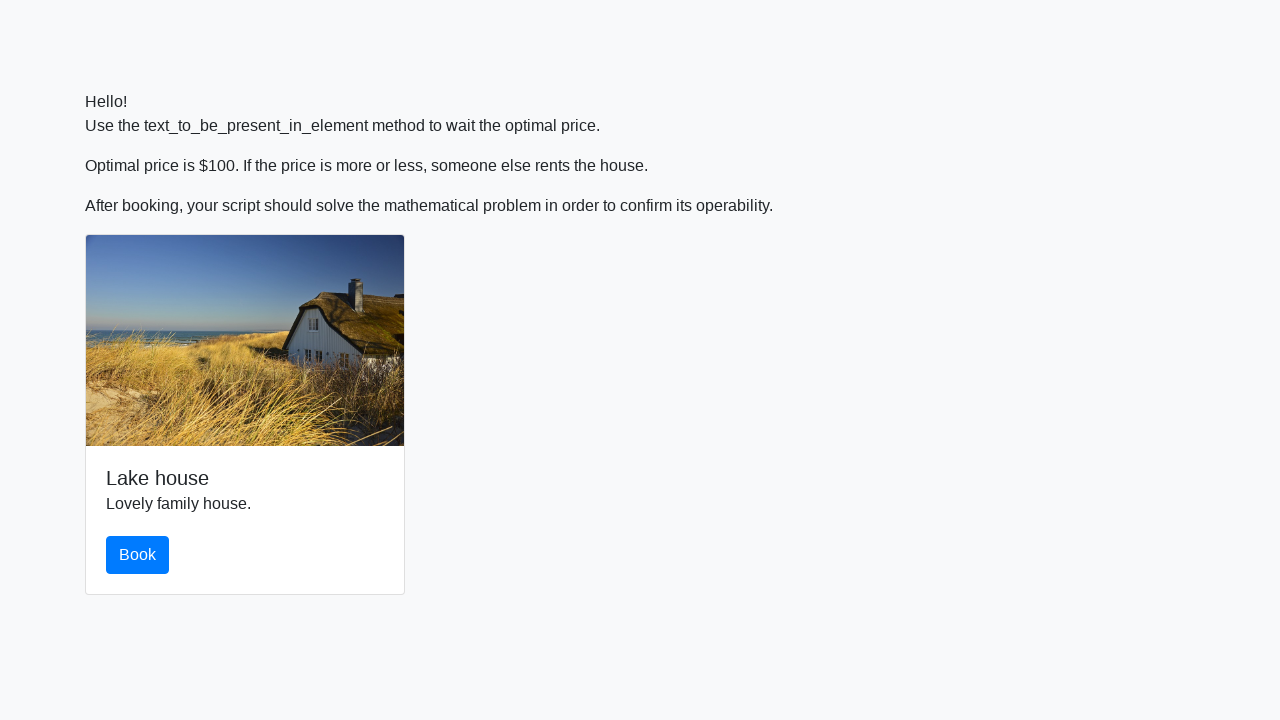

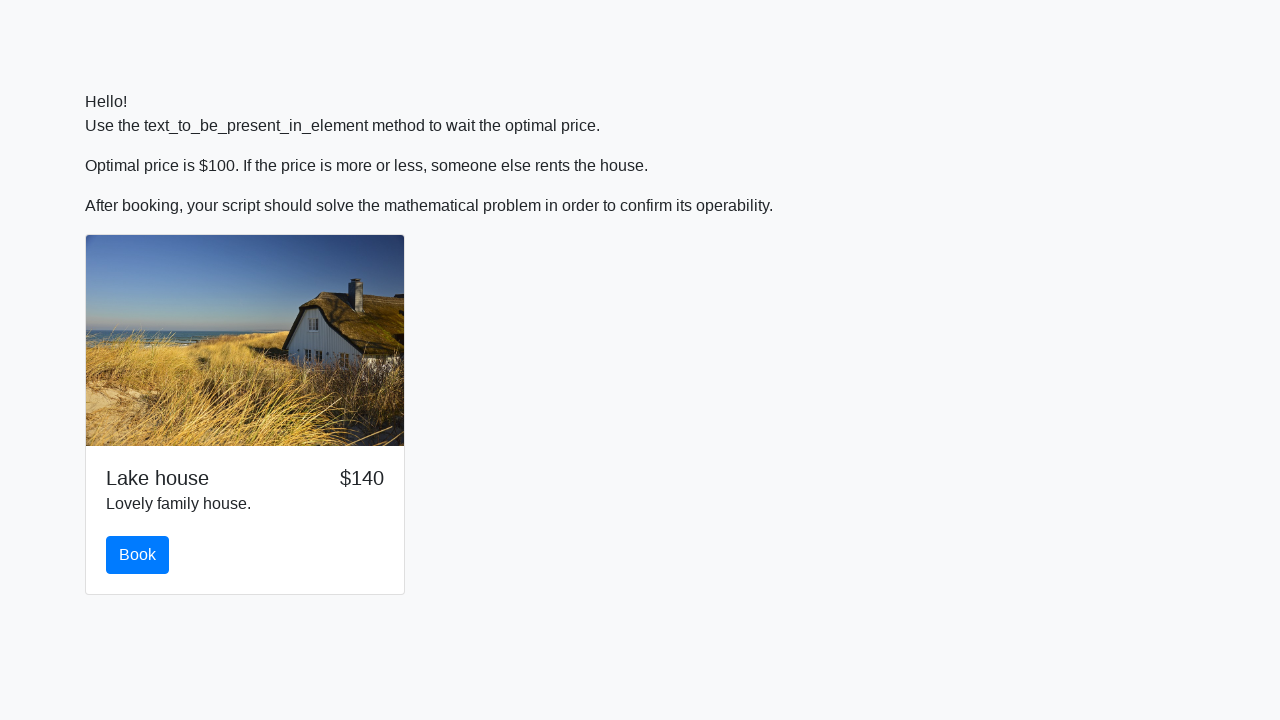